Tests page load performance to ensure it loads within acceptable time limits

Starting URL: https://etf-web-mi7p.vercel.app

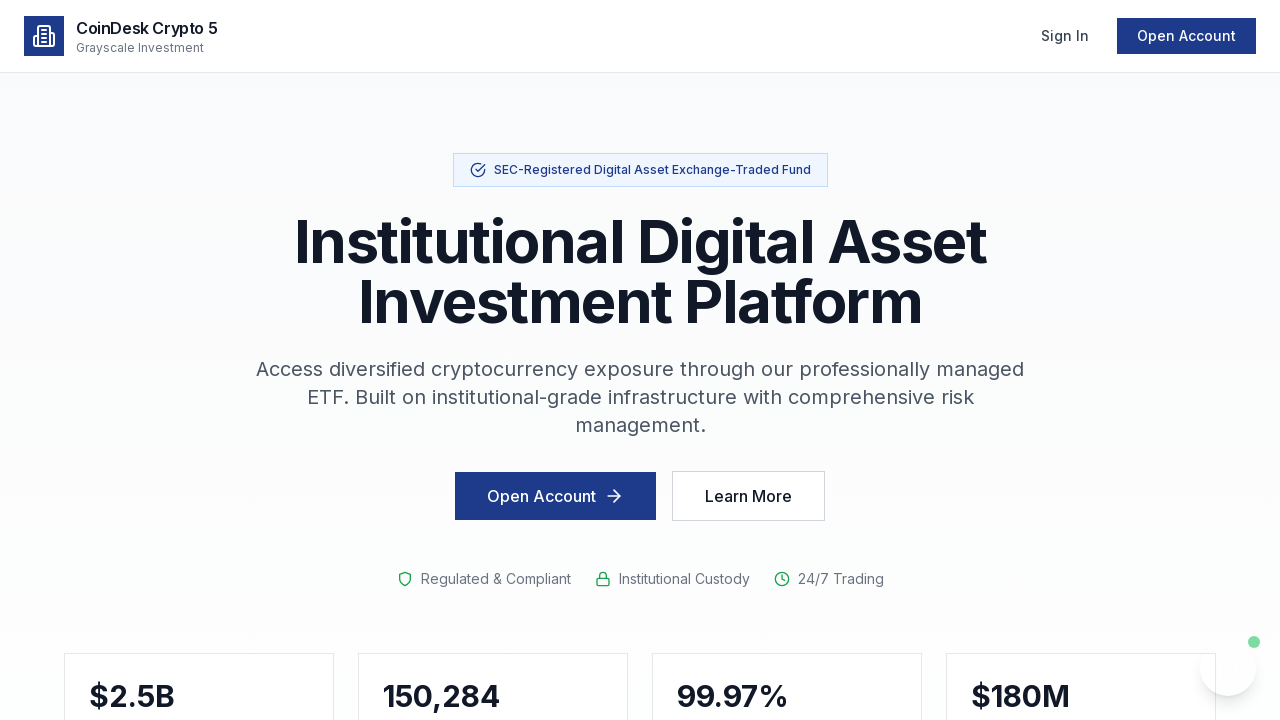

Waited for network idle state - page fully loaded
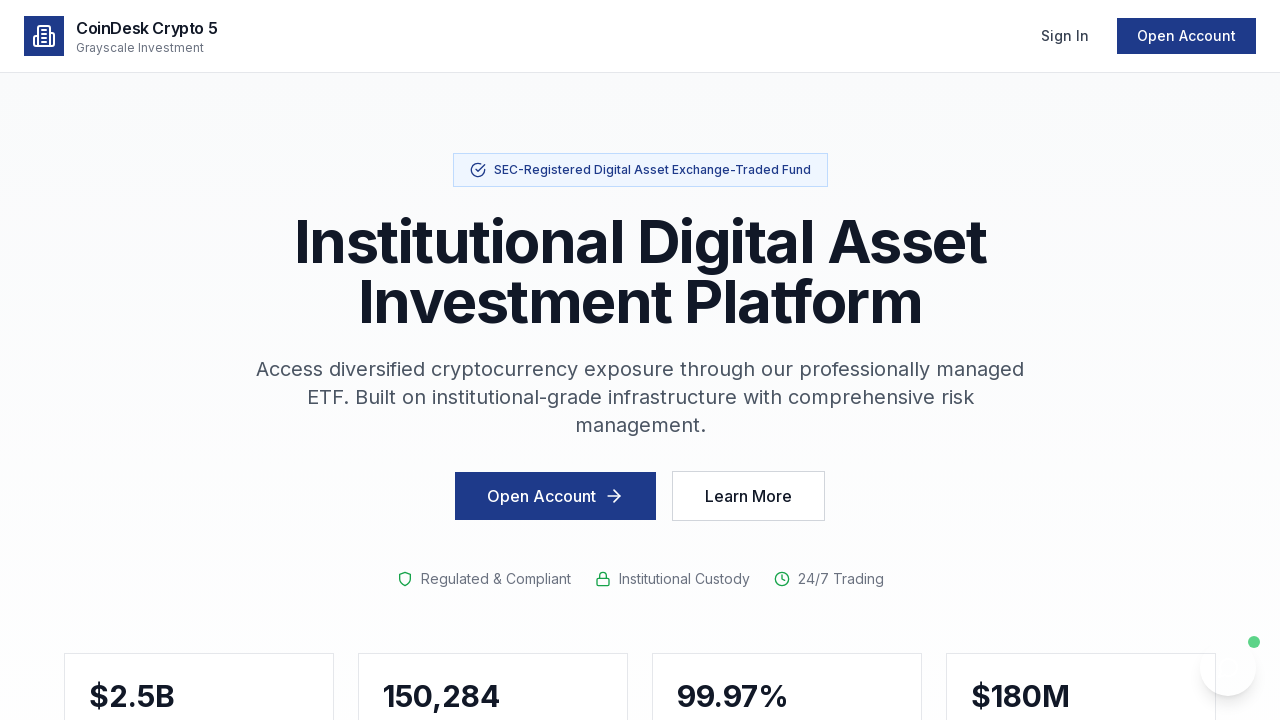

Retrieved page title for verification
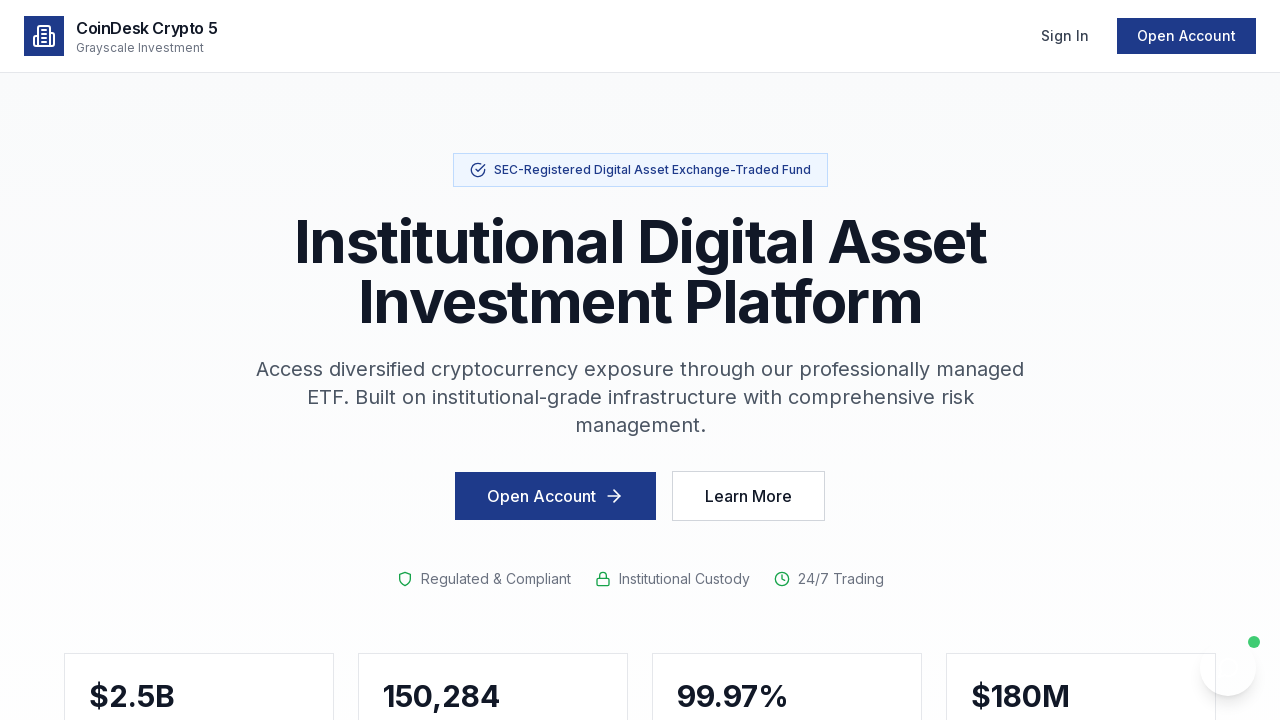

Asserted that page title is not empty - page load successful
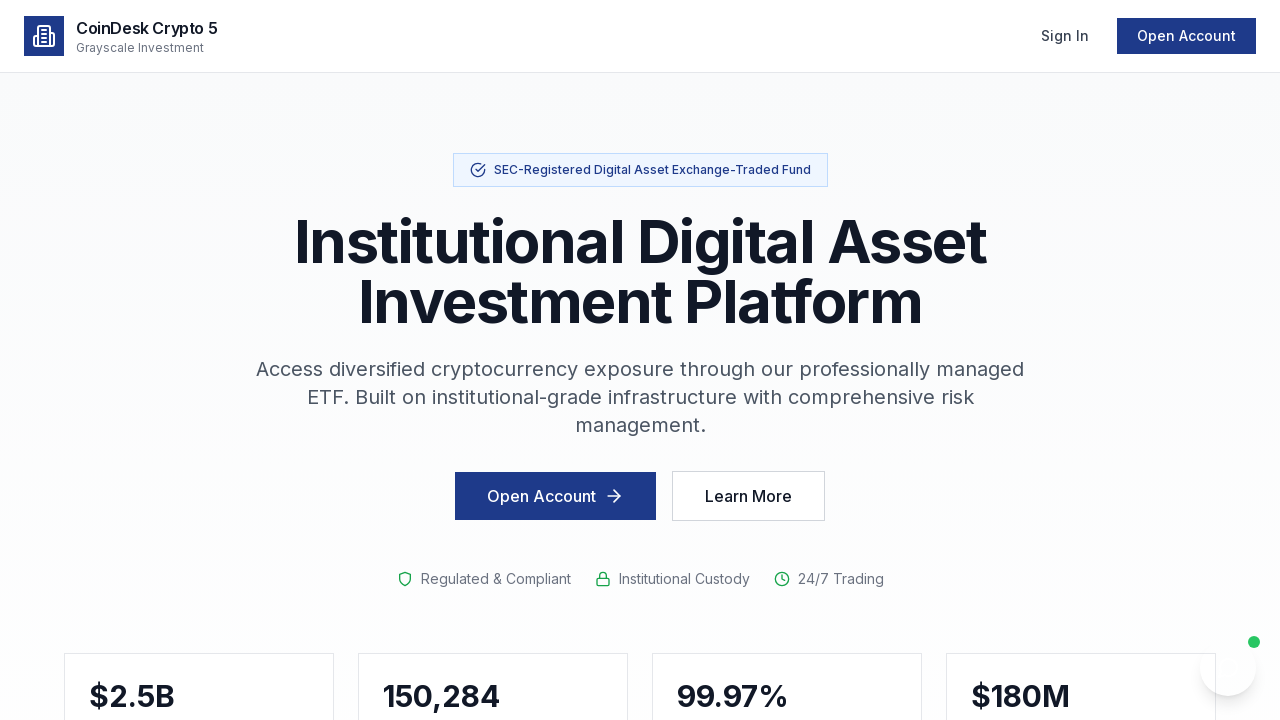

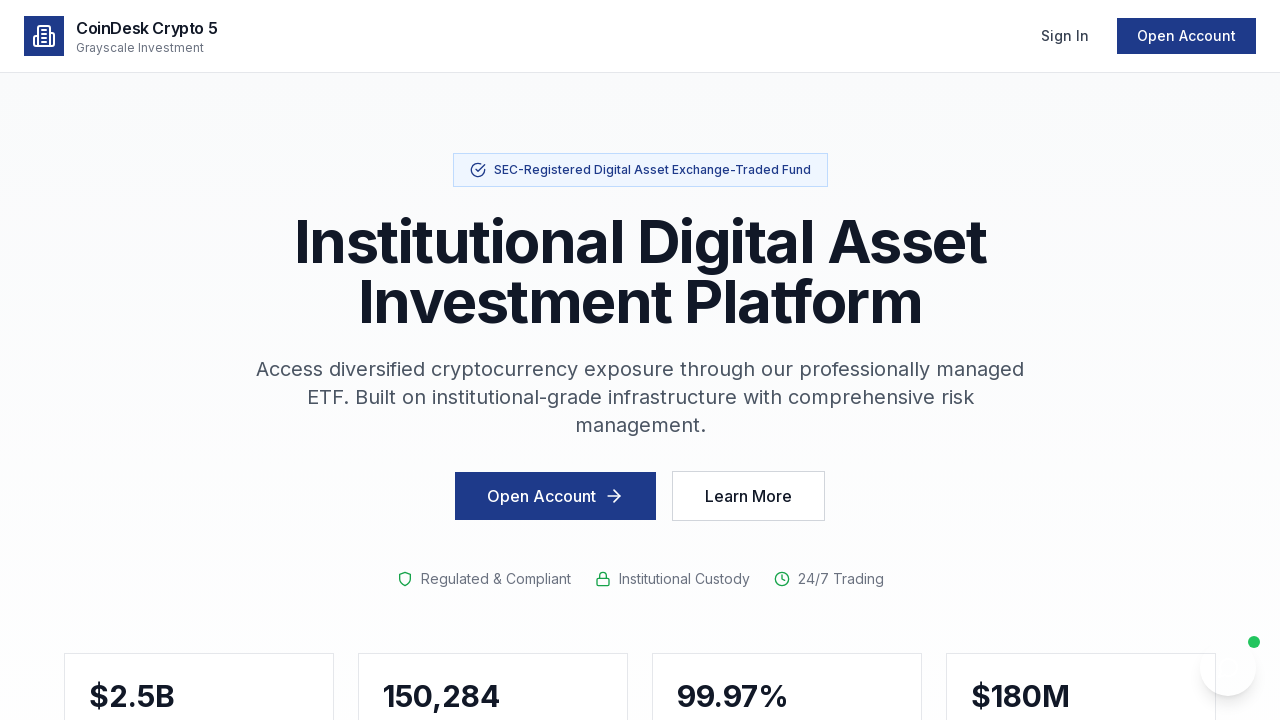